Tests a form by filling in first name and last name fields on a testing practice website

Starting URL: https://trytestingthis.netlify.app/

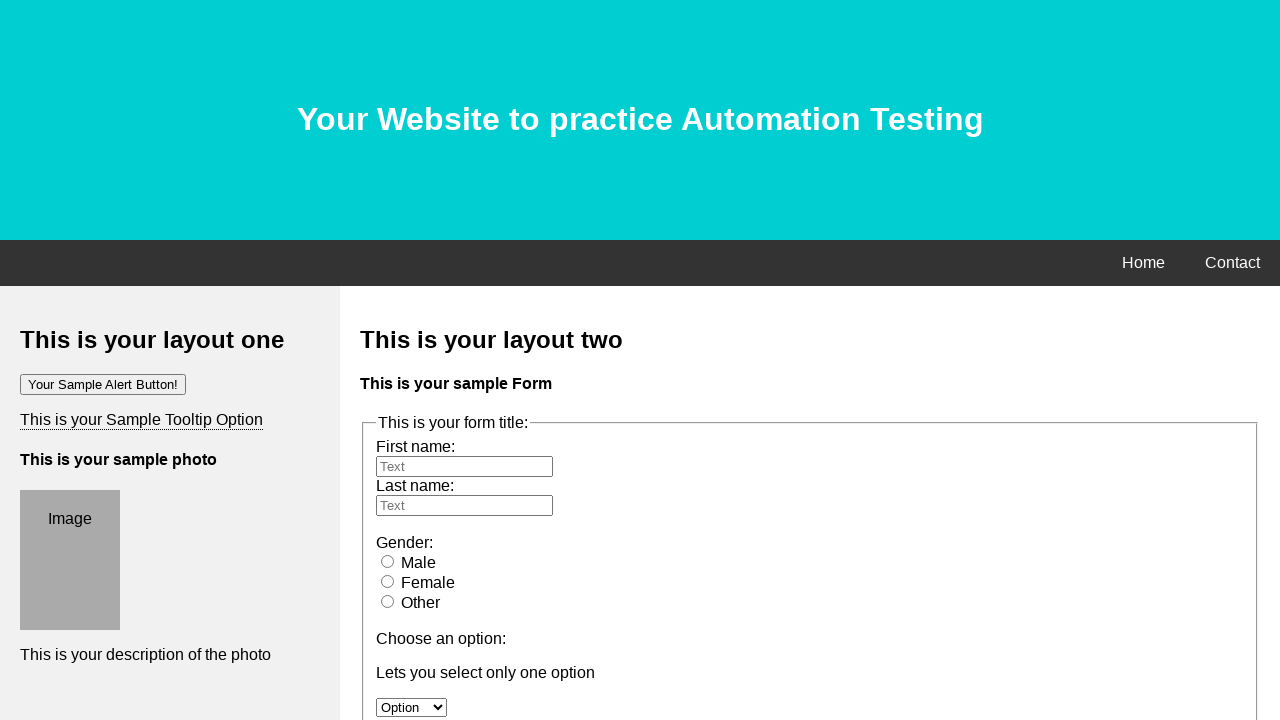

Filled first name field with 'Mohammed Basha' on input#fname
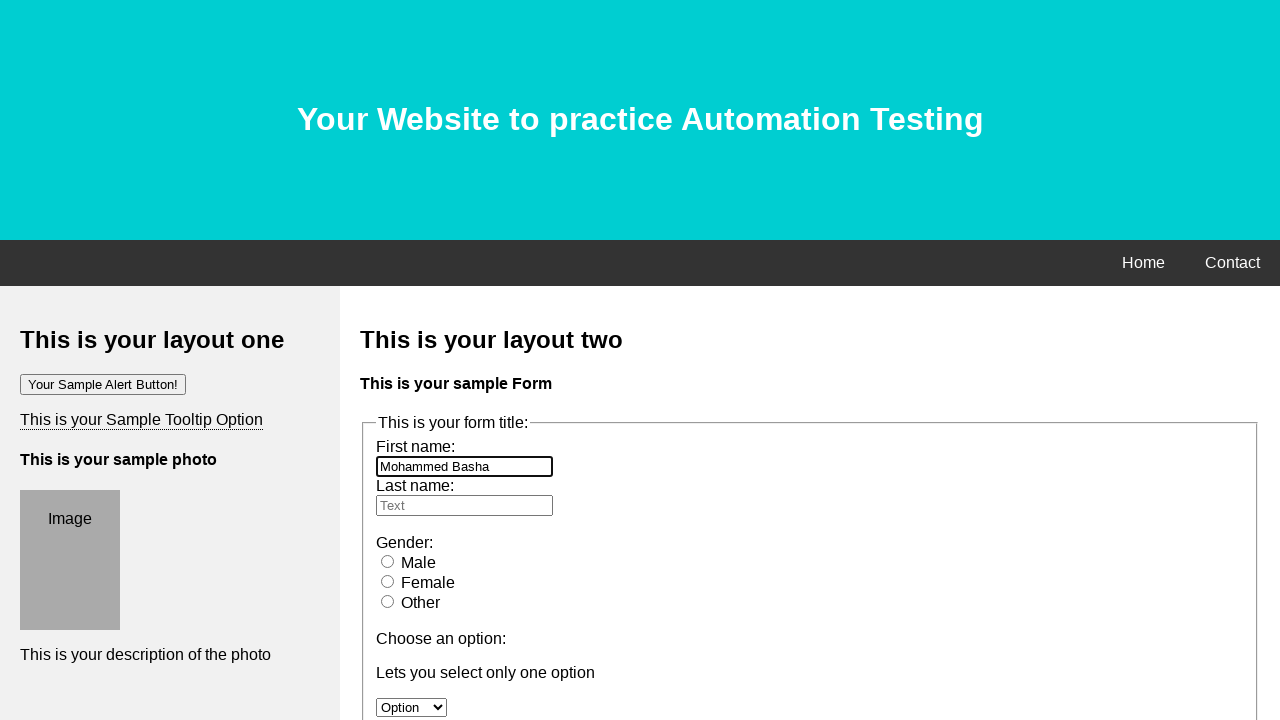

Filled last name field with 'Shaik' on input#lname
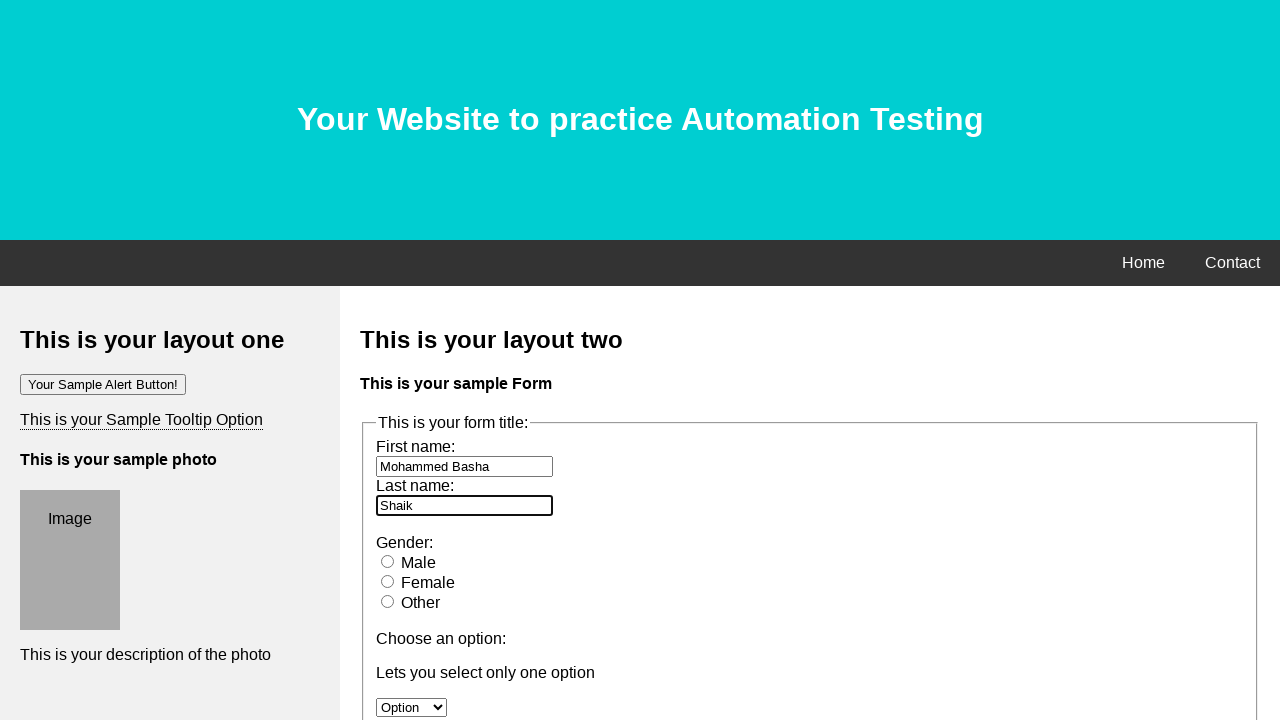

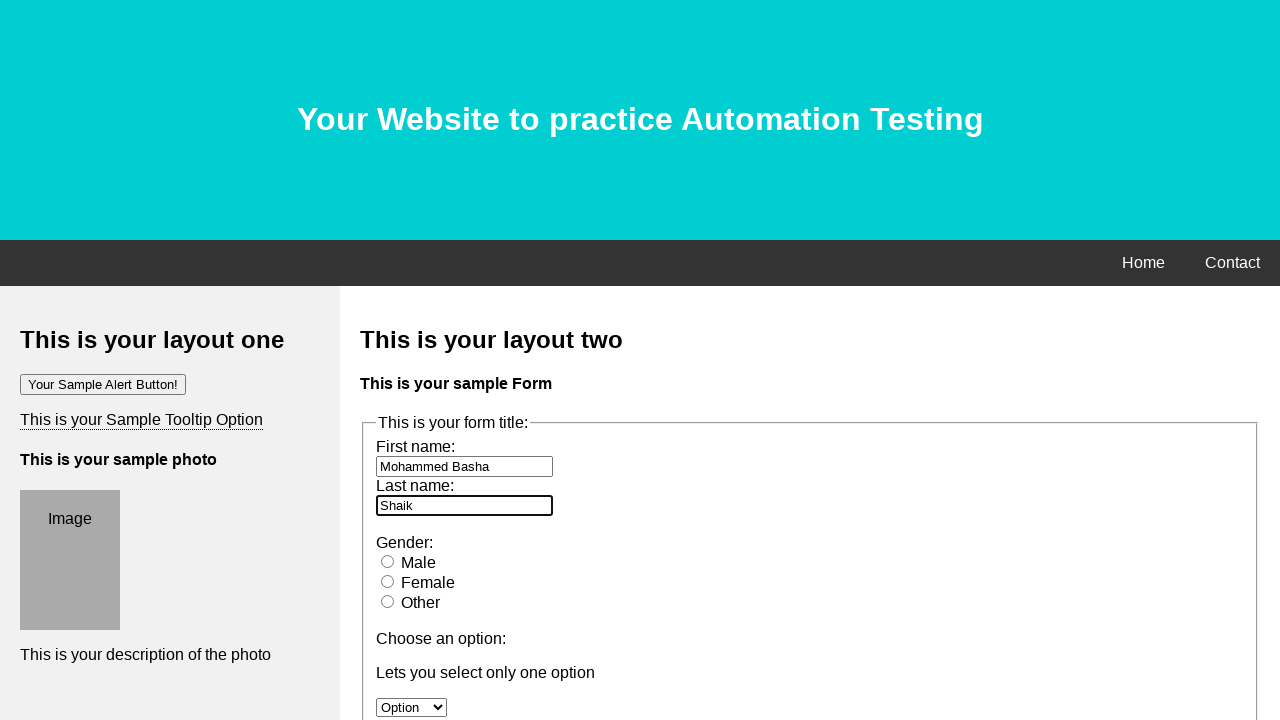